Tests bus booking with return journey discount using predefined xpath variables

Starting URL: https://www.apsrtconline.in/

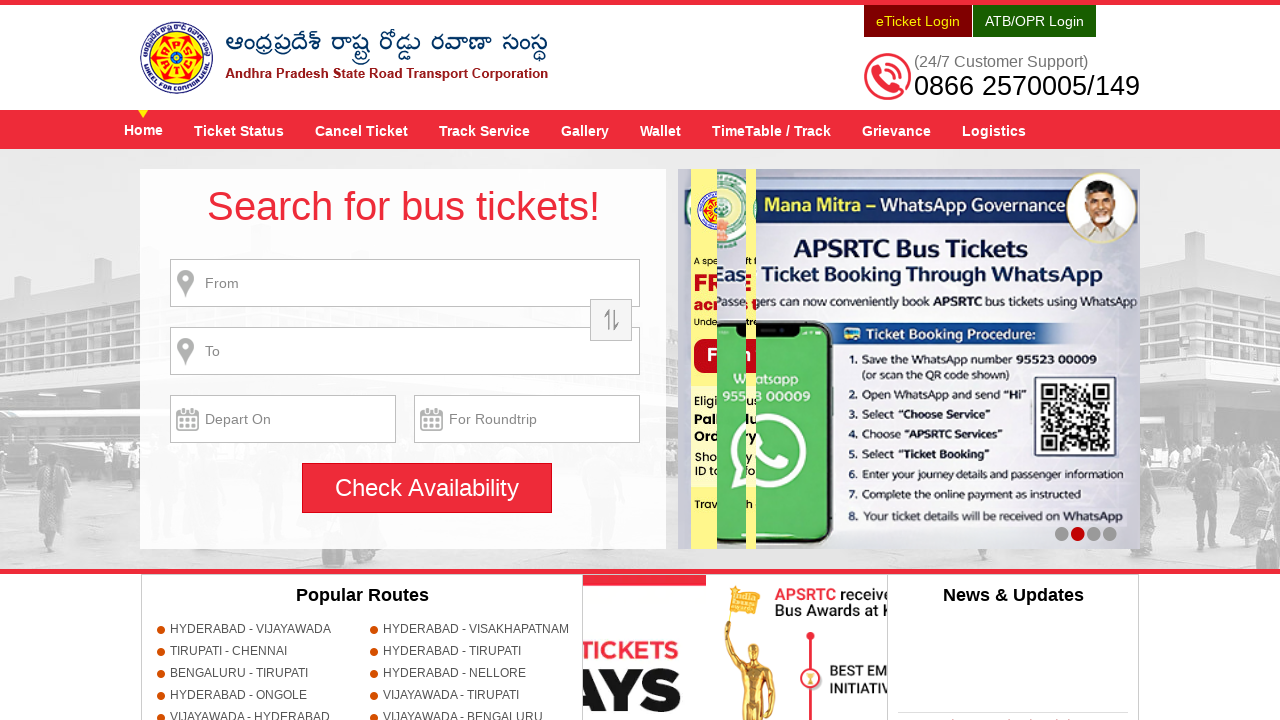

Filled source city field with 'HYDERABAD' on #fromPlaceName
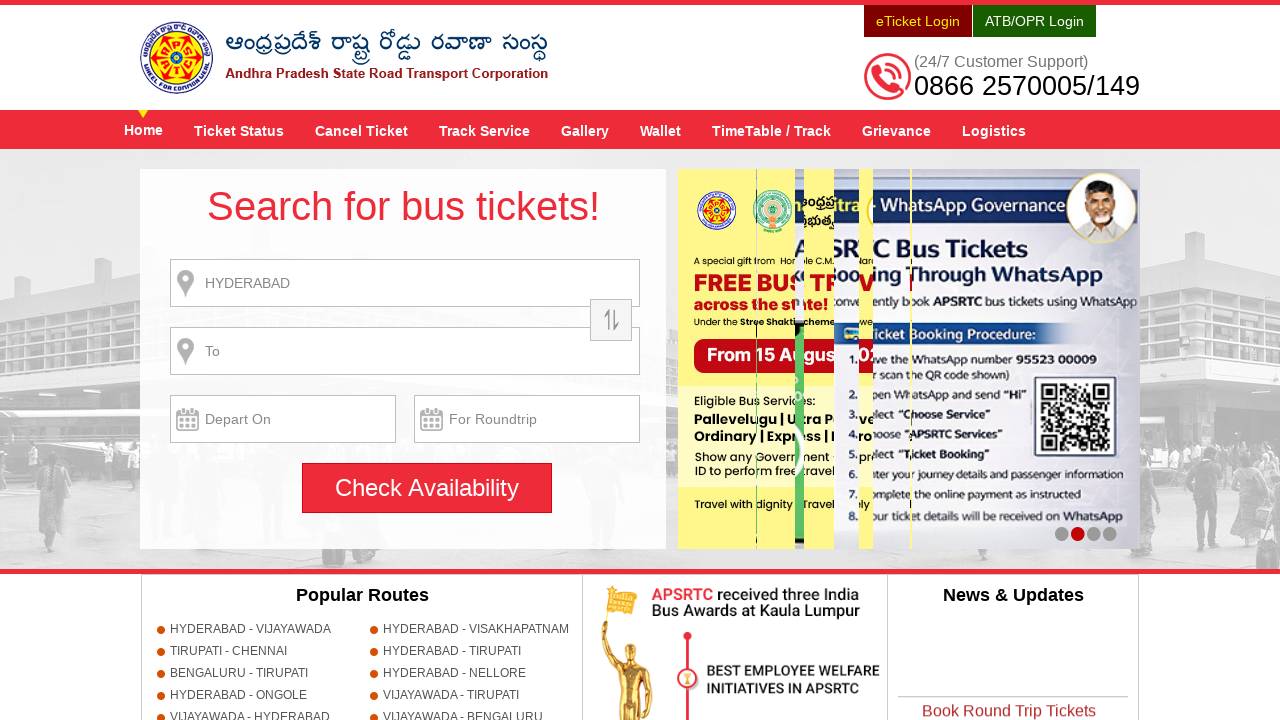

Waited 1 second for UI to respond
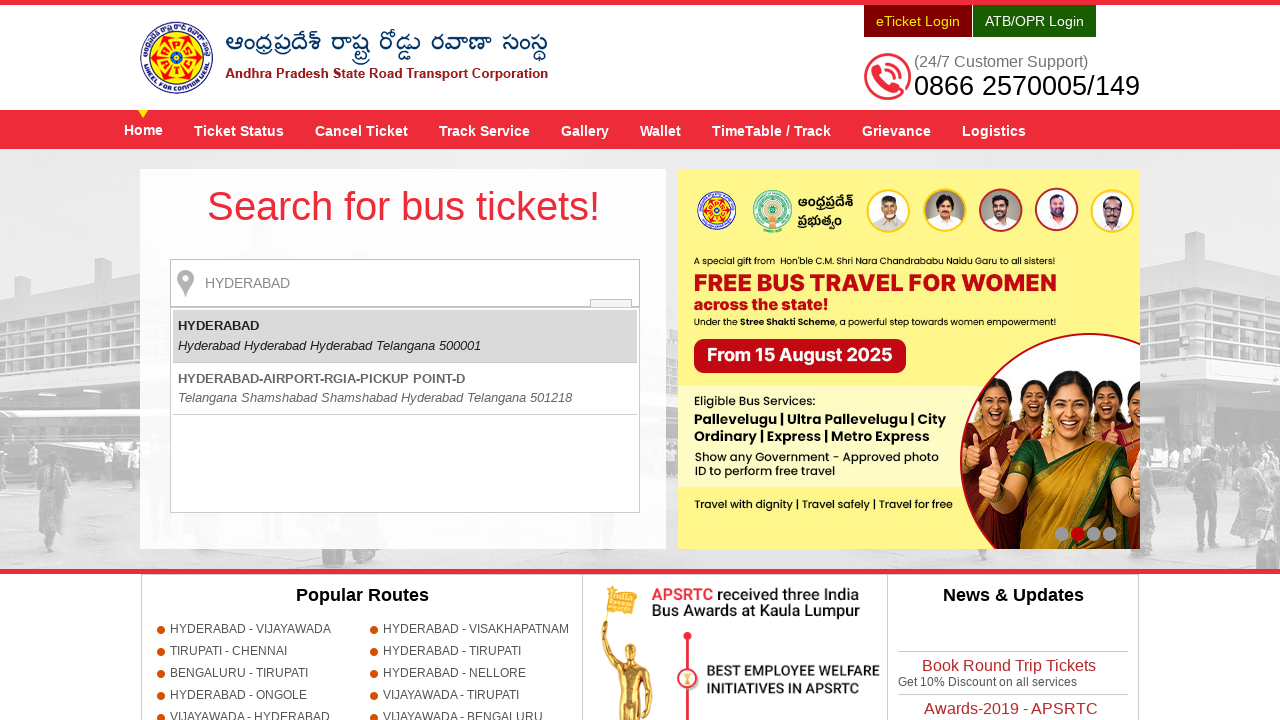

Pressed Enter to confirm source city selection
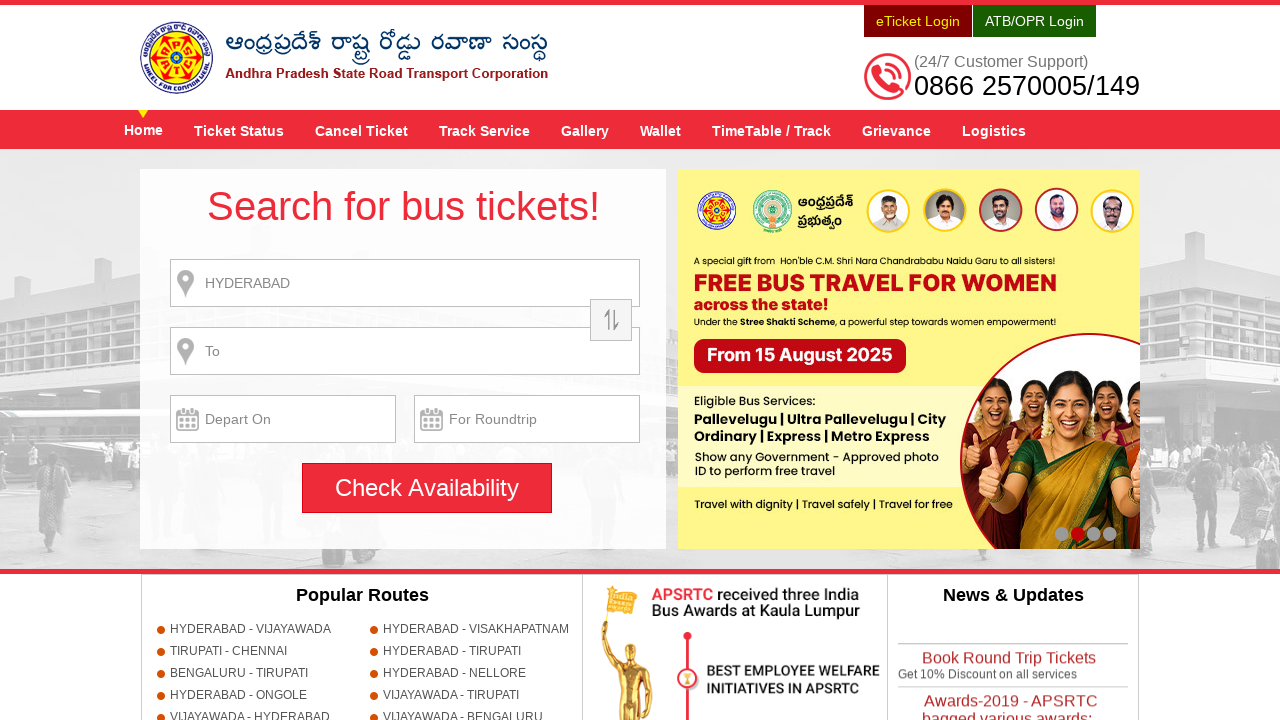

Filled destination city field with 'GUNTUR' on input[name='destination']
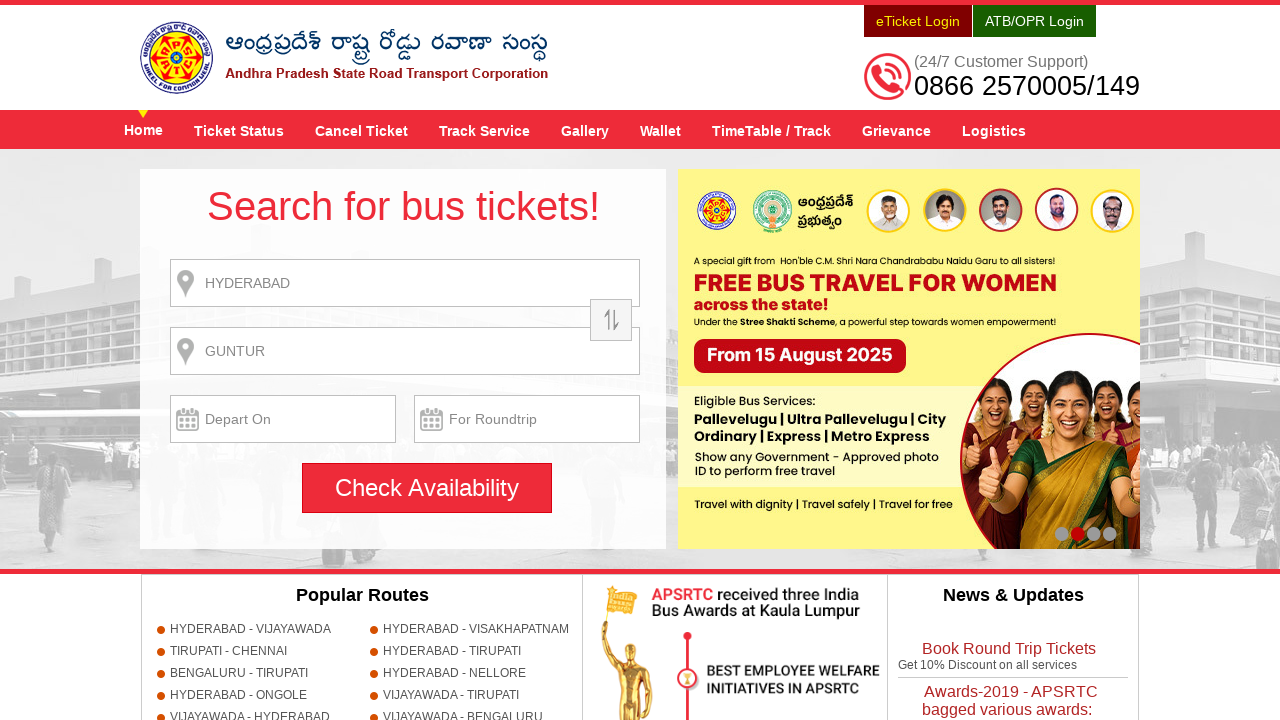

Waited 1 second for UI to respond
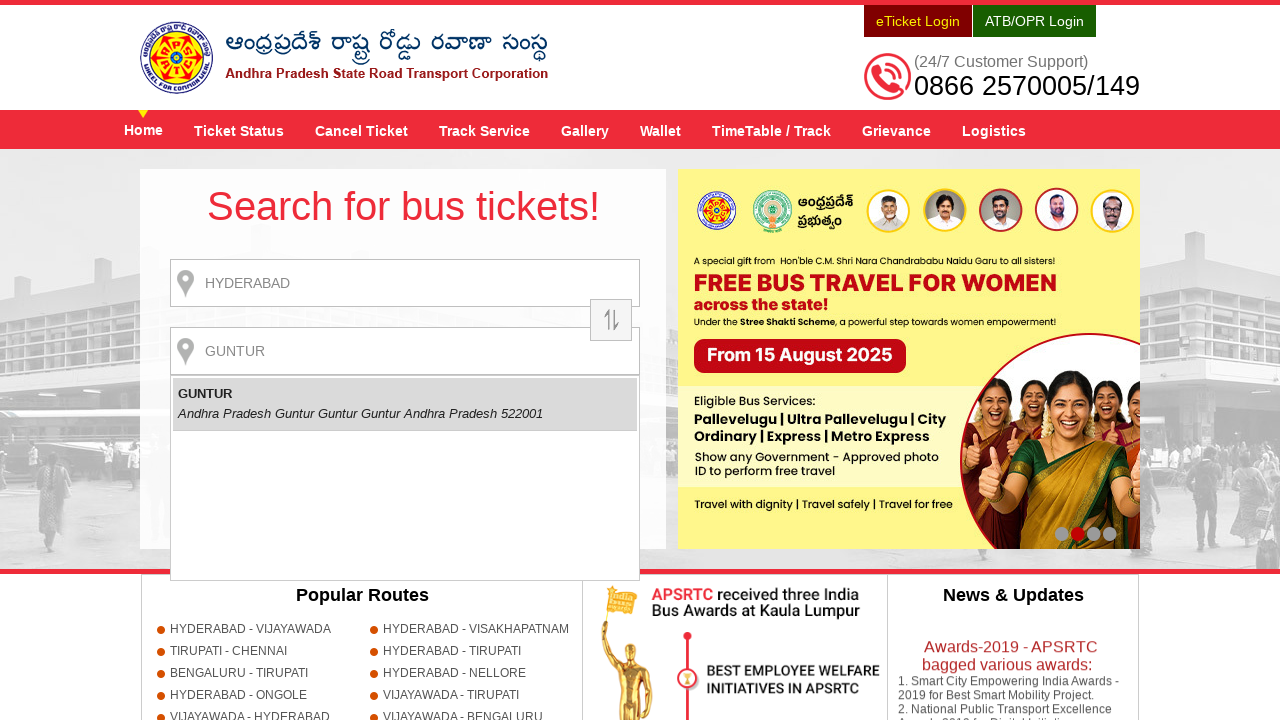

Pressed Enter to confirm destination city selection
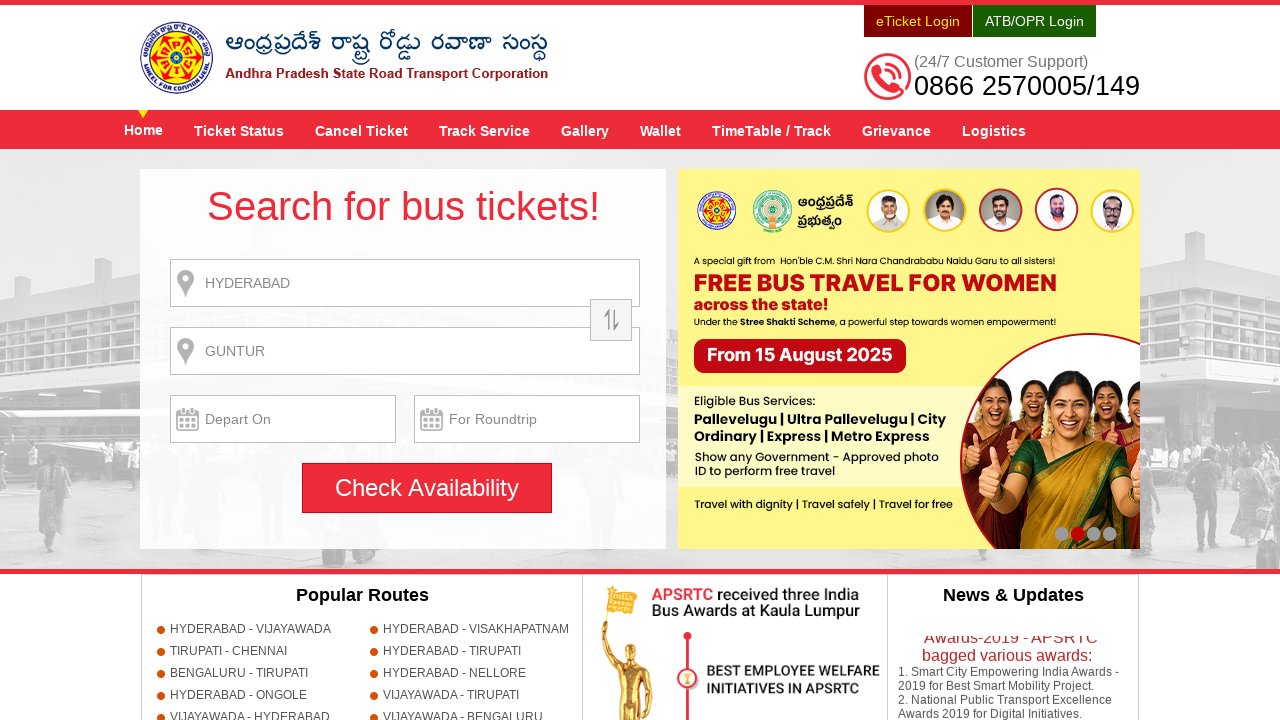

Clicked journey date field to open calendar at (283, 419) on input[name='txtJourneyDate']
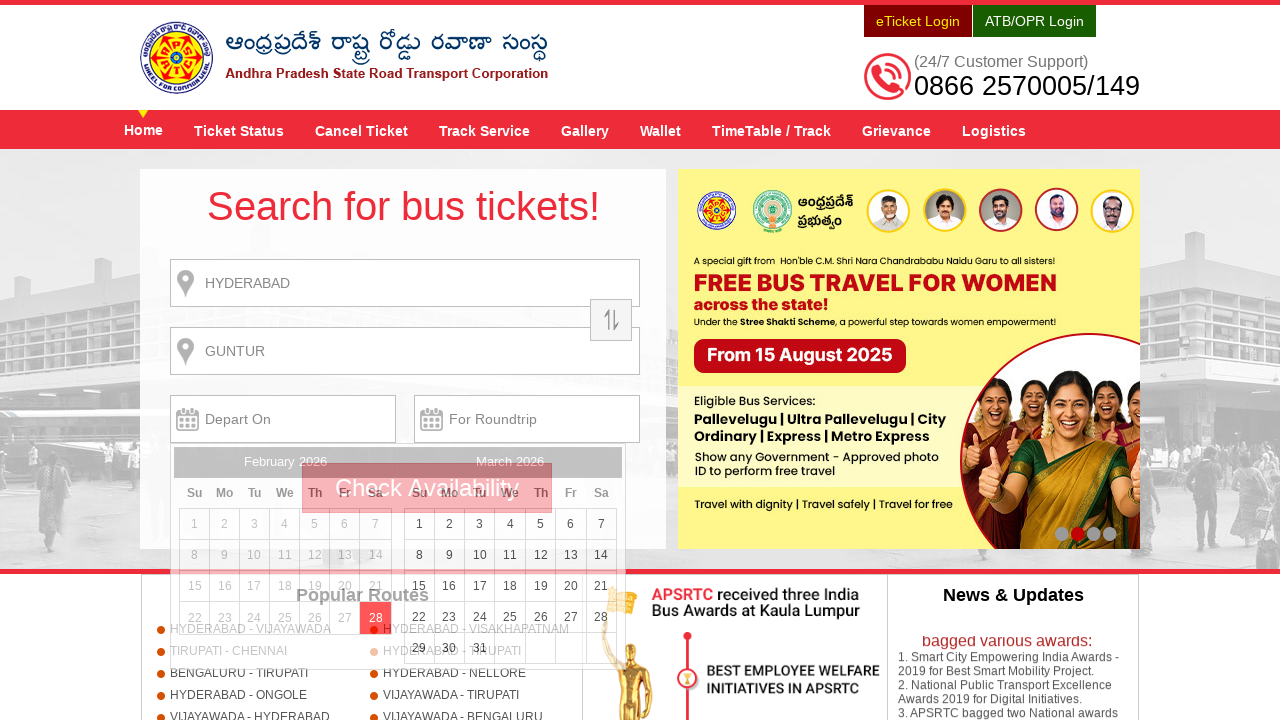

Selected date 28 from the calendar at (376, 618) on xpath=//a[text()='28']
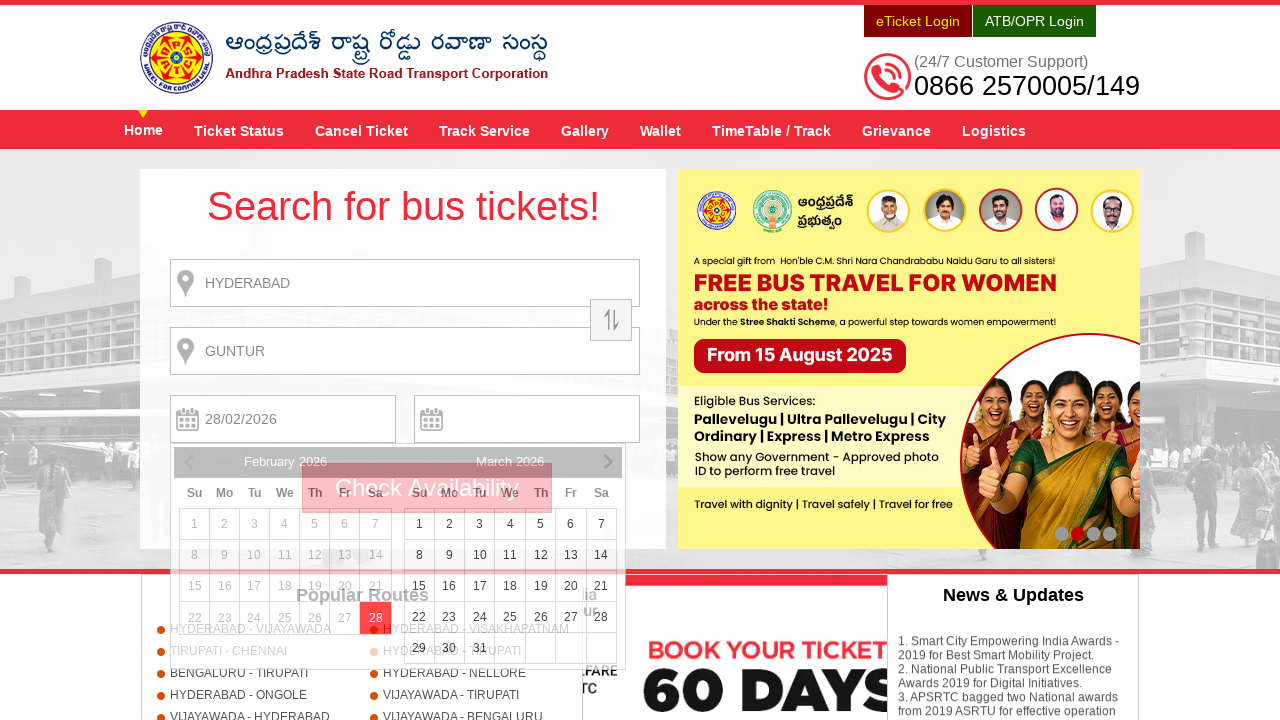

Clicked 'Check Availability' button at (427, 488) on input[value='Check Availability']
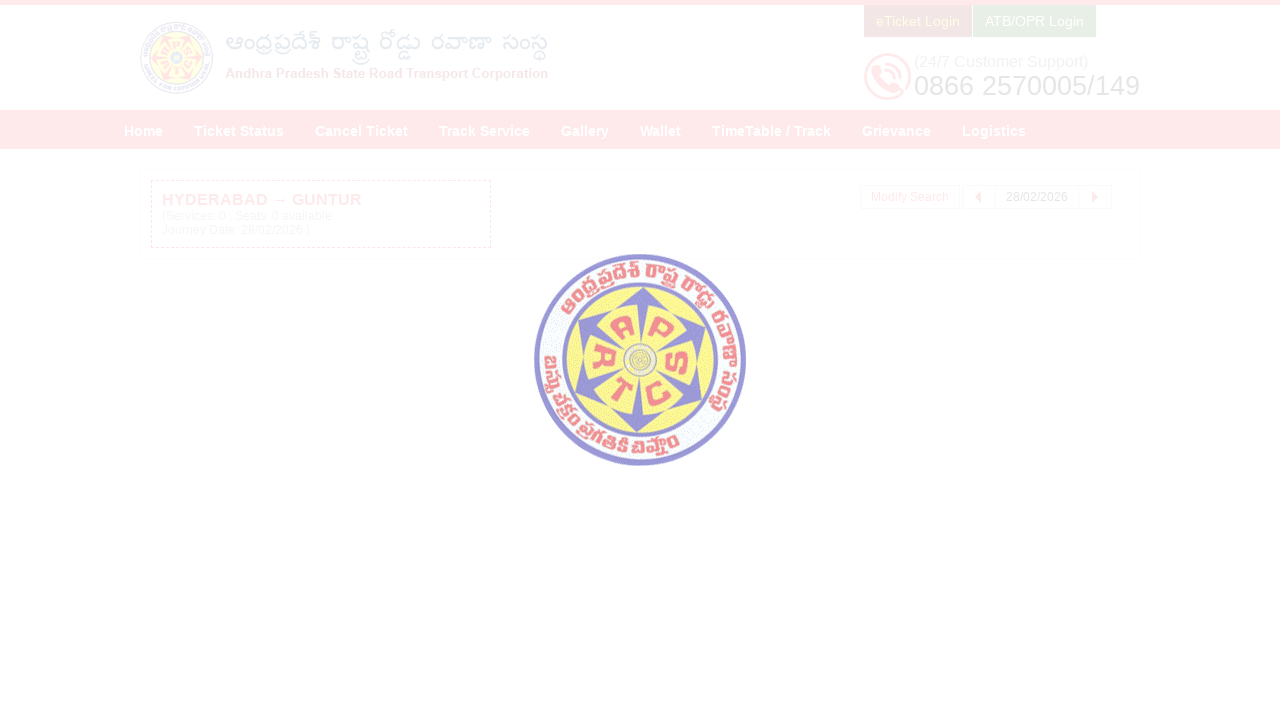

Waited for return journey discount modal to appear
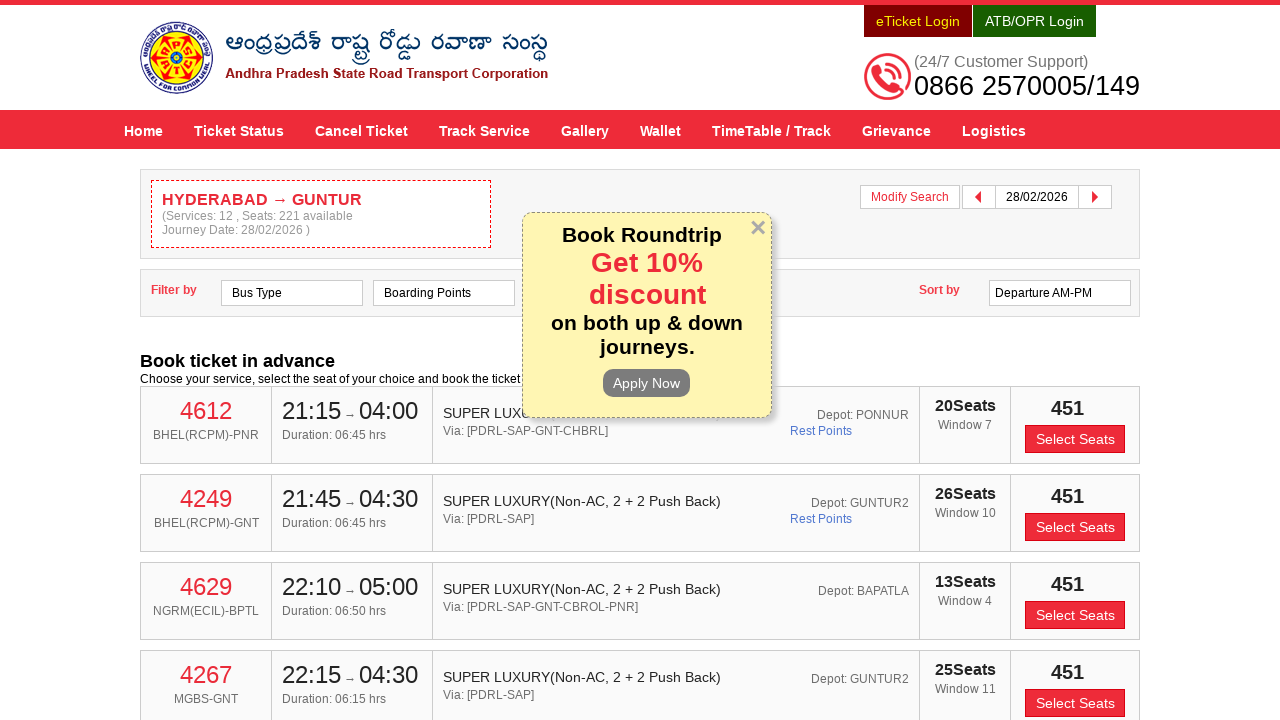

Clicked 'Apply Now' button in return journey discount modal at (646, 383) on #returnDiscountModal-content input[title='Apply Now']
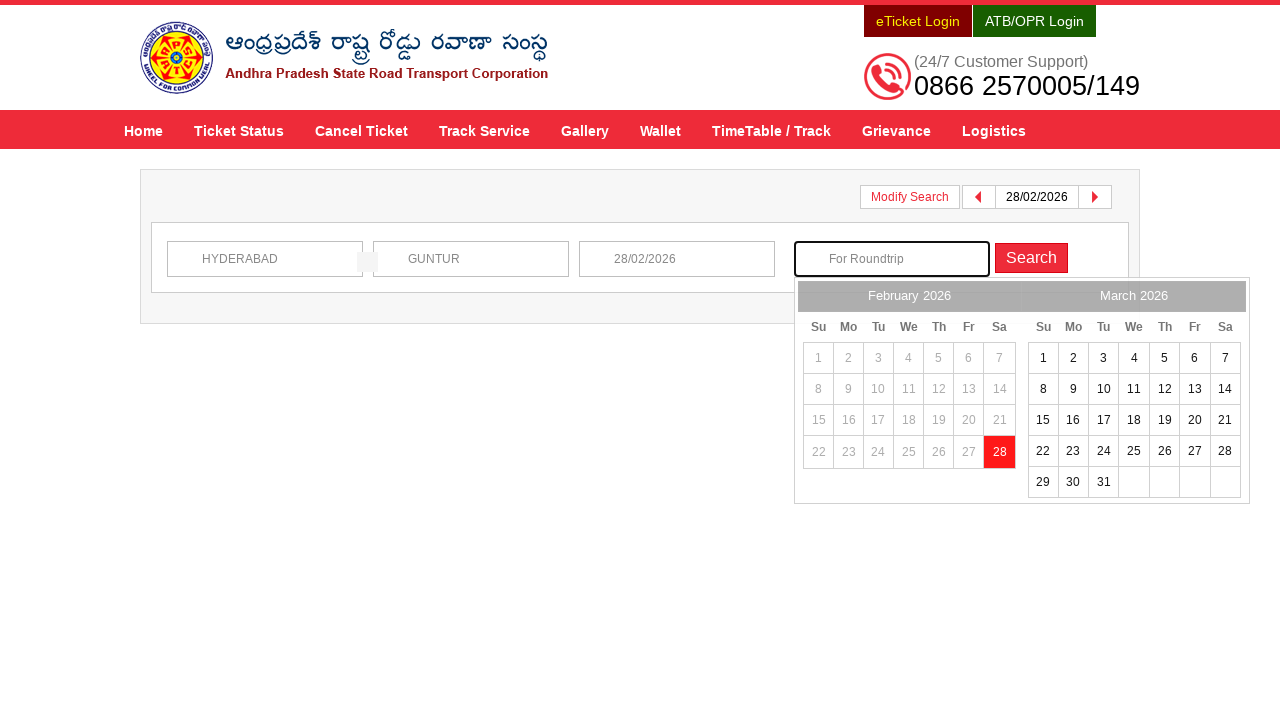

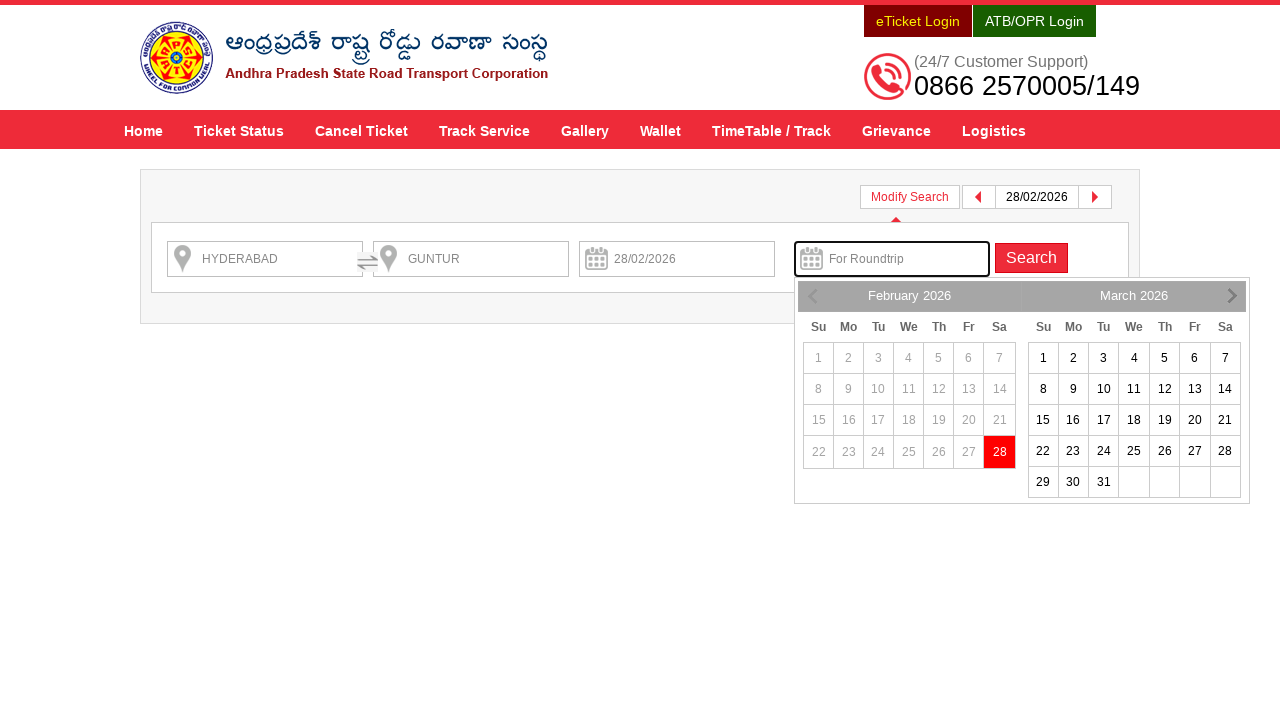